Navigates to the Playwright documentation page about Page Object Model and types a search query "SOSI" in the search input field.

Starting URL: https://playwright.dev/docs/pom

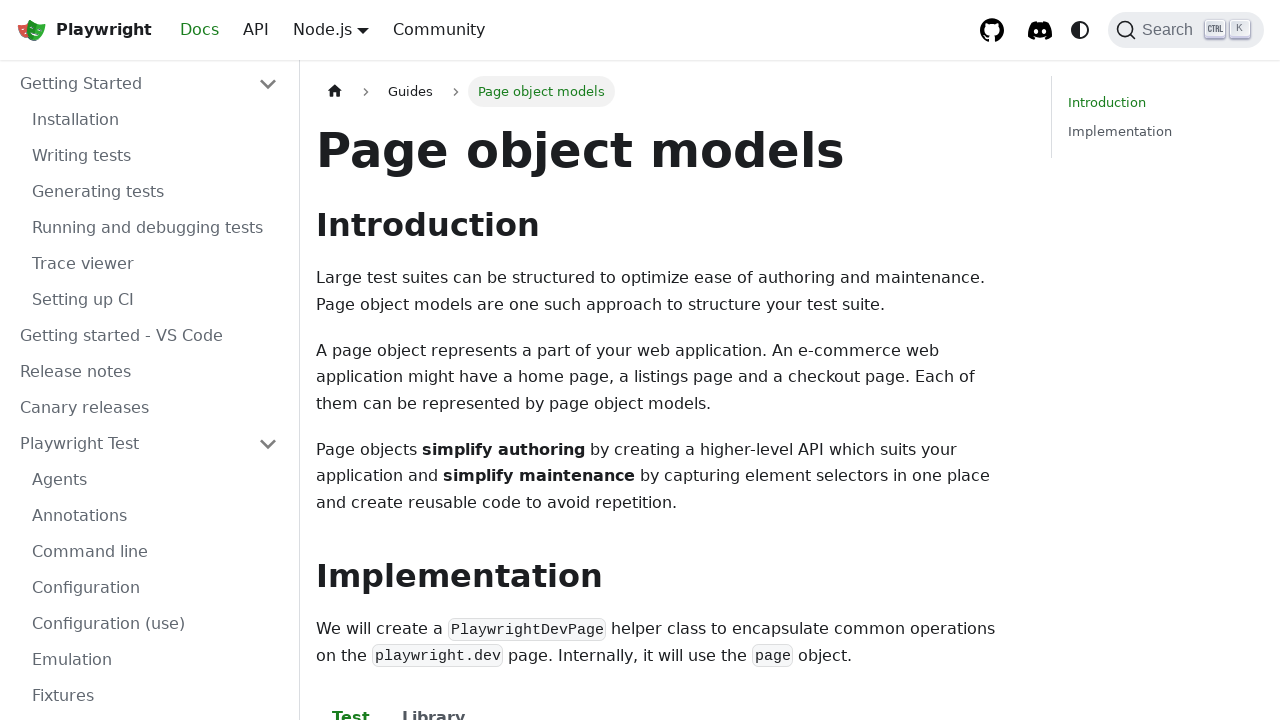

Clicked DocSearch button to open search dialog at (1186, 30) on button.DocSearch
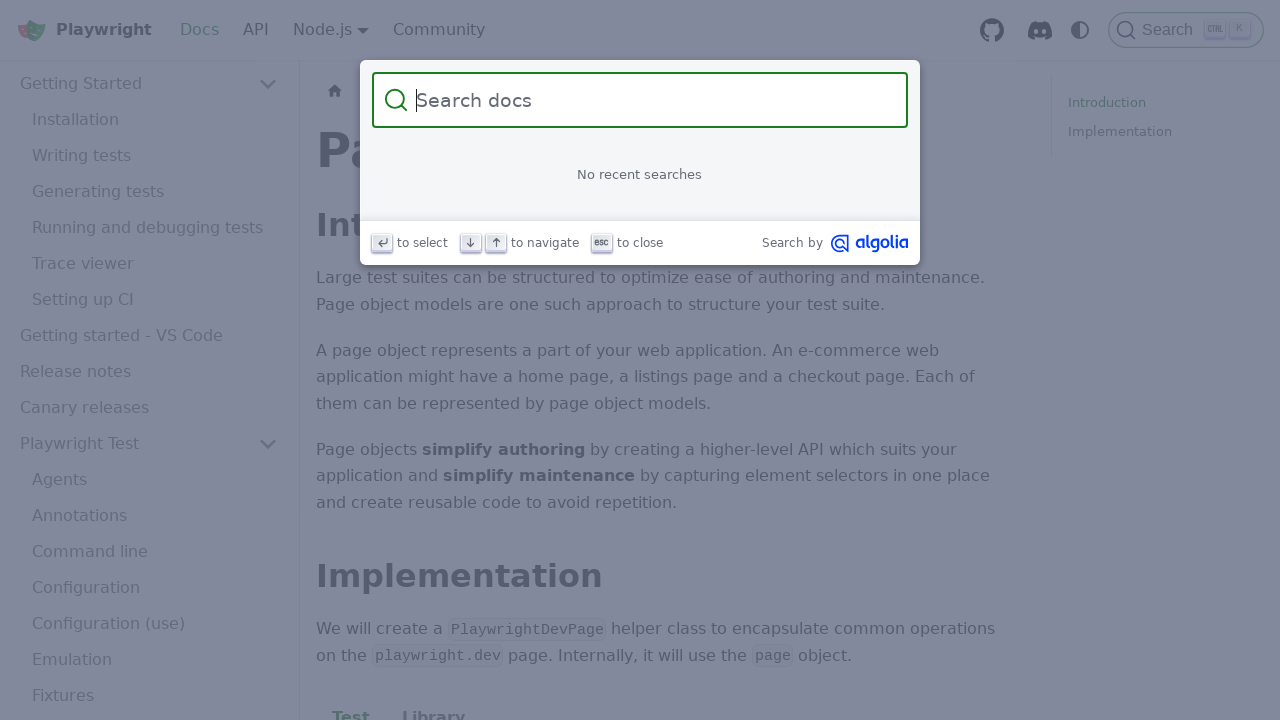

Search modal appeared with DocSearch input field
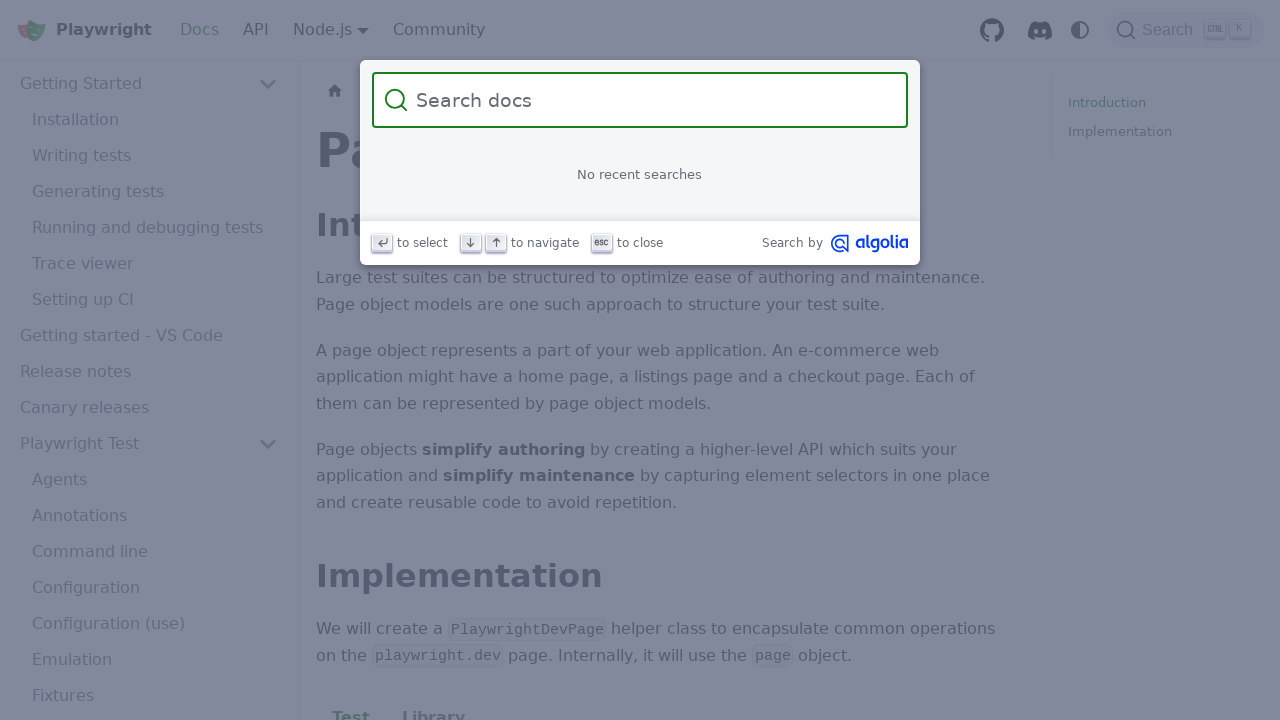

Typed 'SOSI' in the search input field on .DocSearch-Input
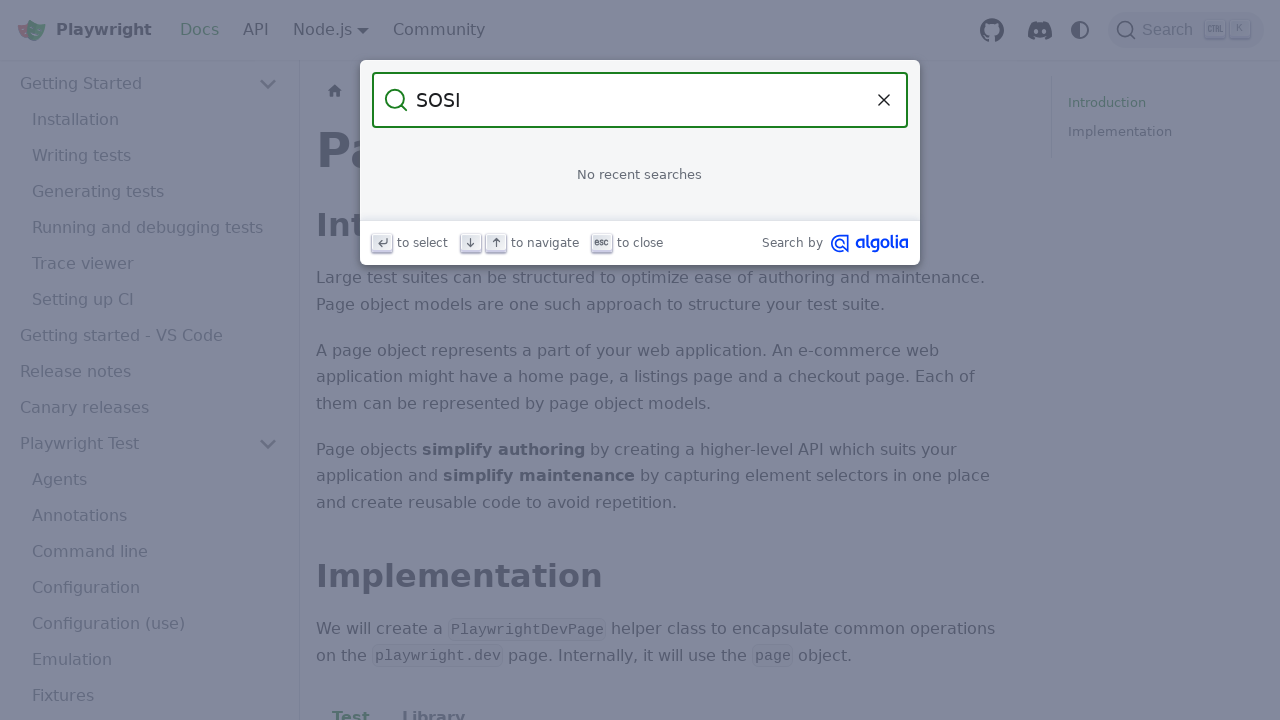

Waited for search results to load
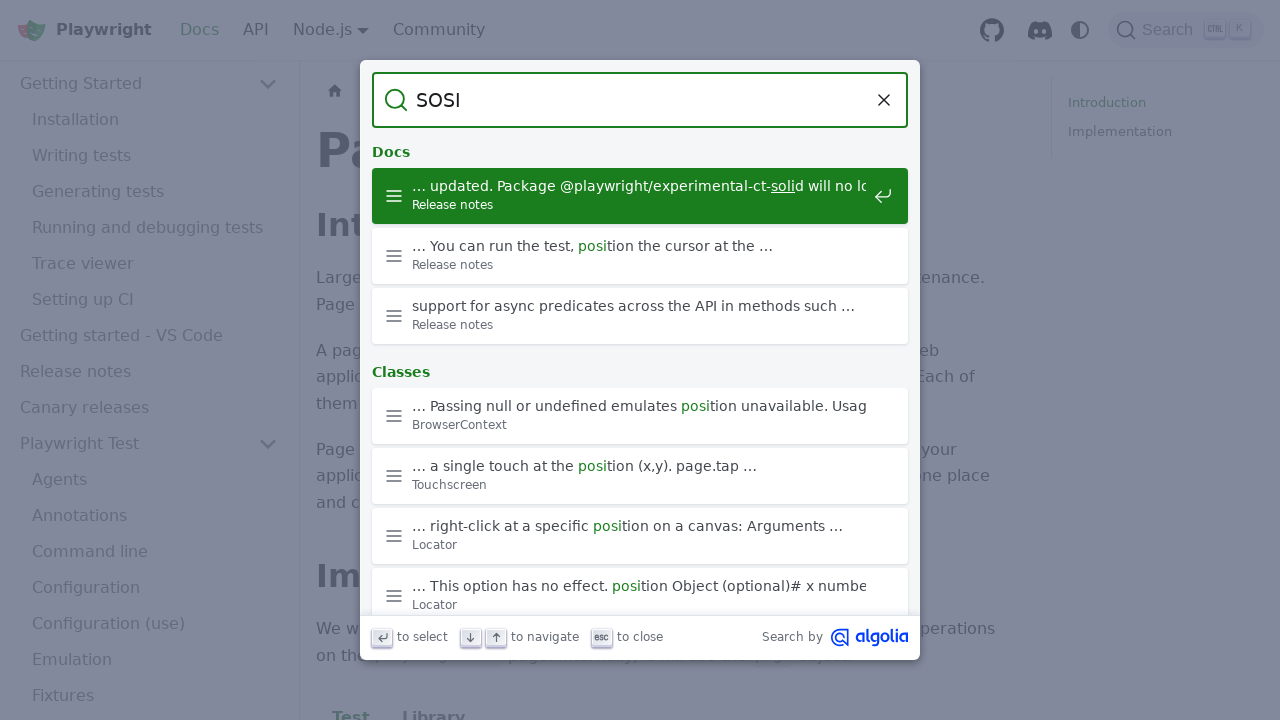

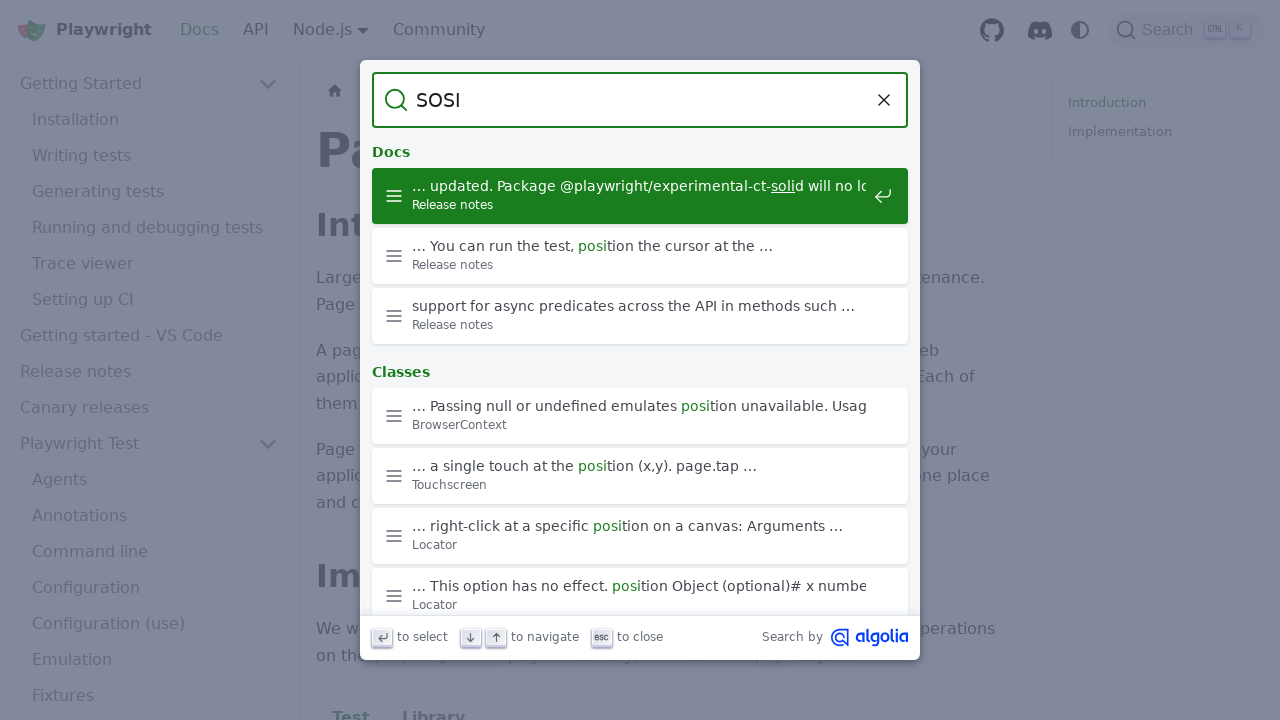